Tests appointment booking flow by logging in and selecting a healthcare facility from dropdown

Starting URL: http://demoaut.katalon.com/

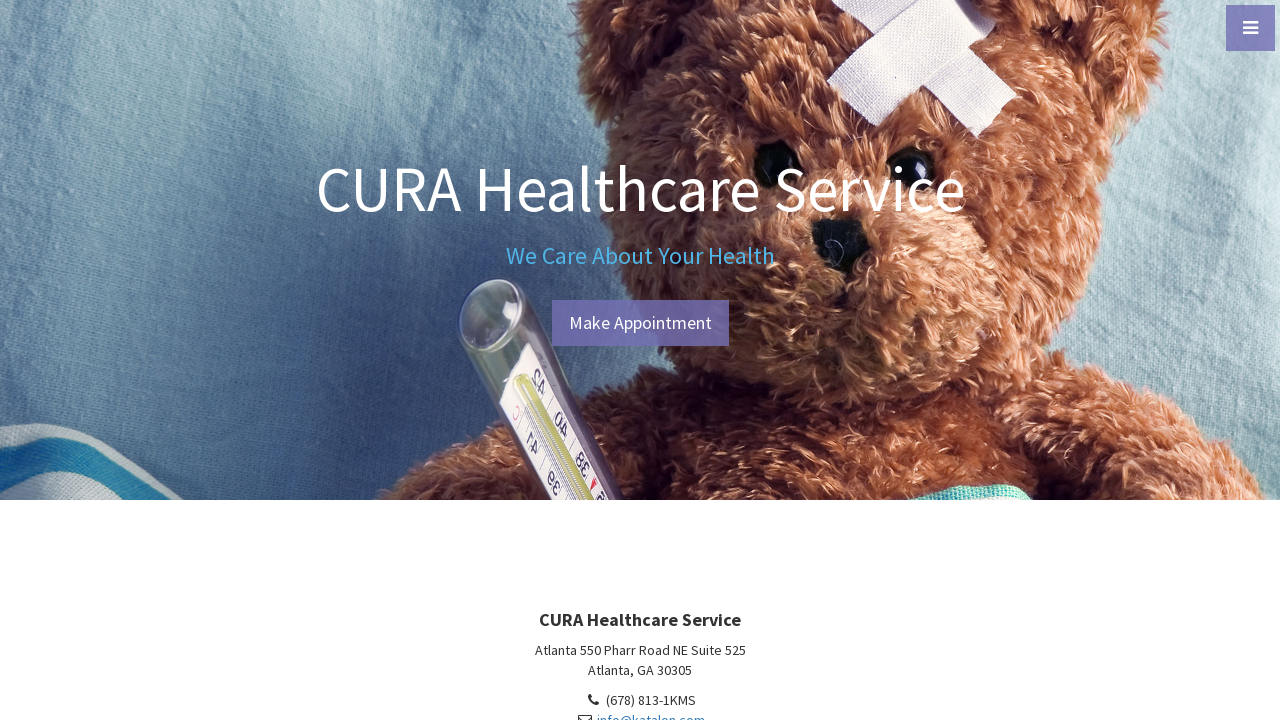

Clicked 'Make Appointment' button at (640, 323) on text='Make Appointment'
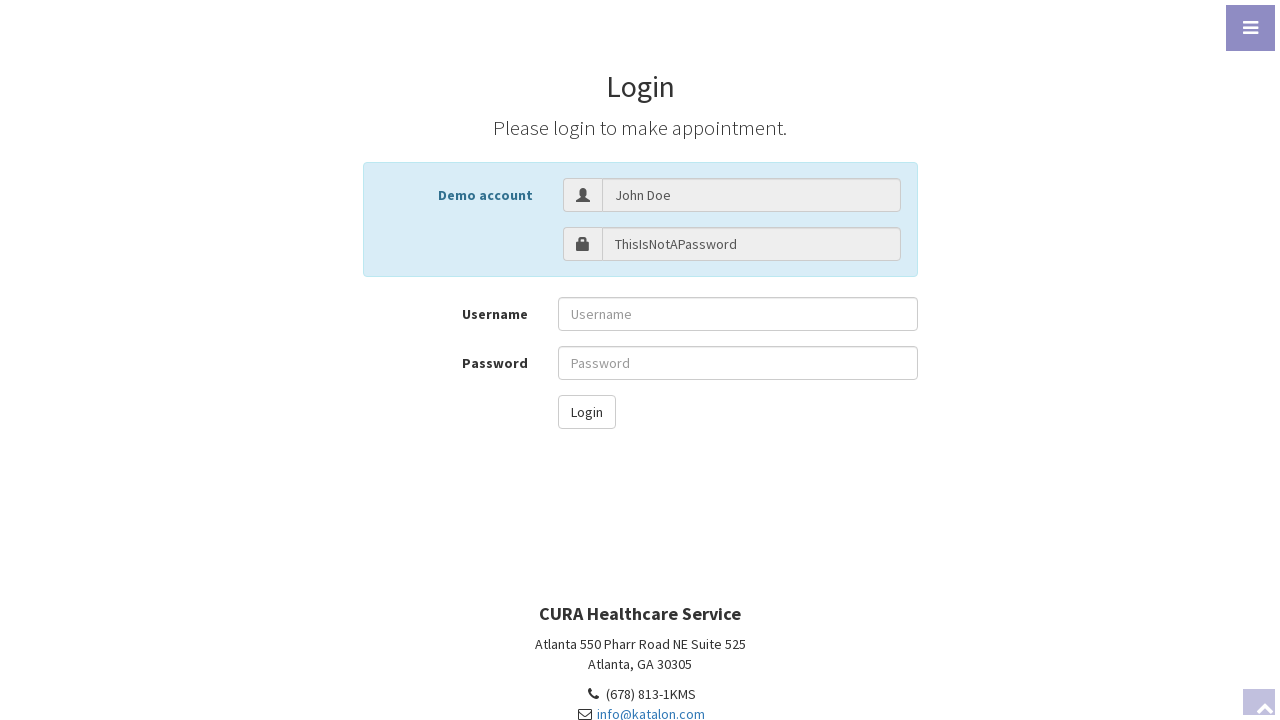

Filled username field with 'John Doe' on input[id='txt-username']
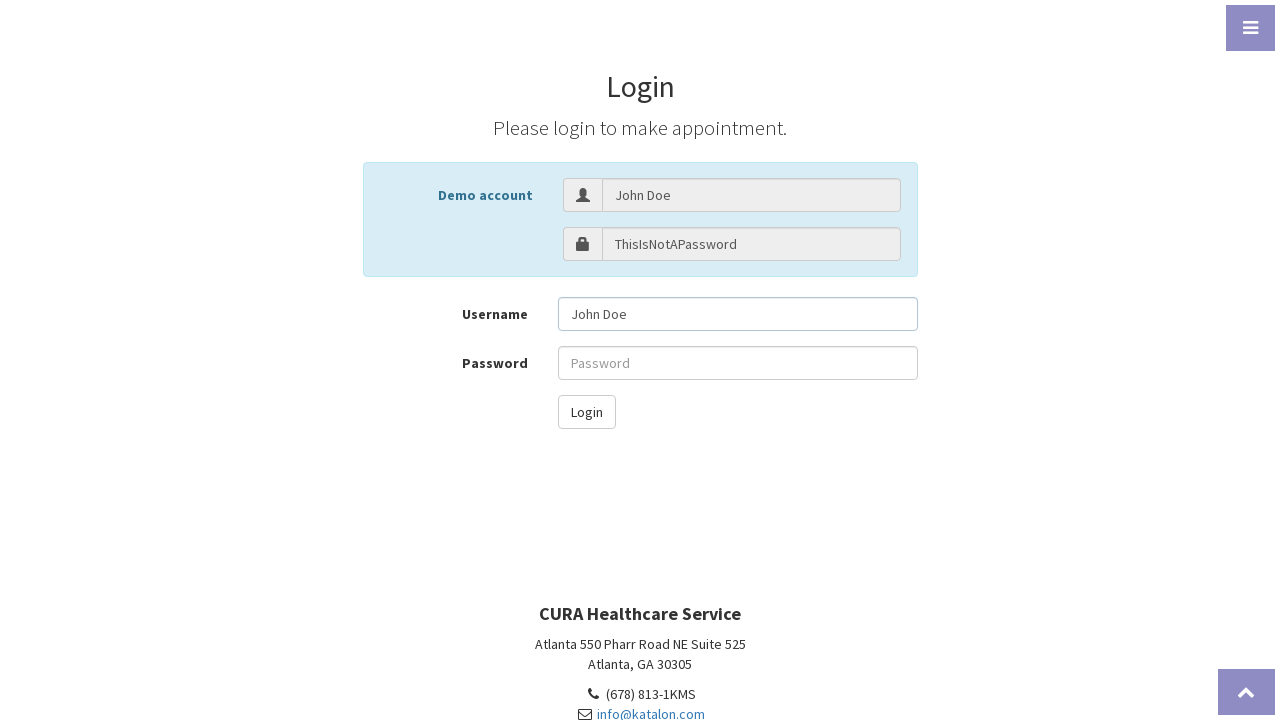

Filled password field on input[id='txt-password']
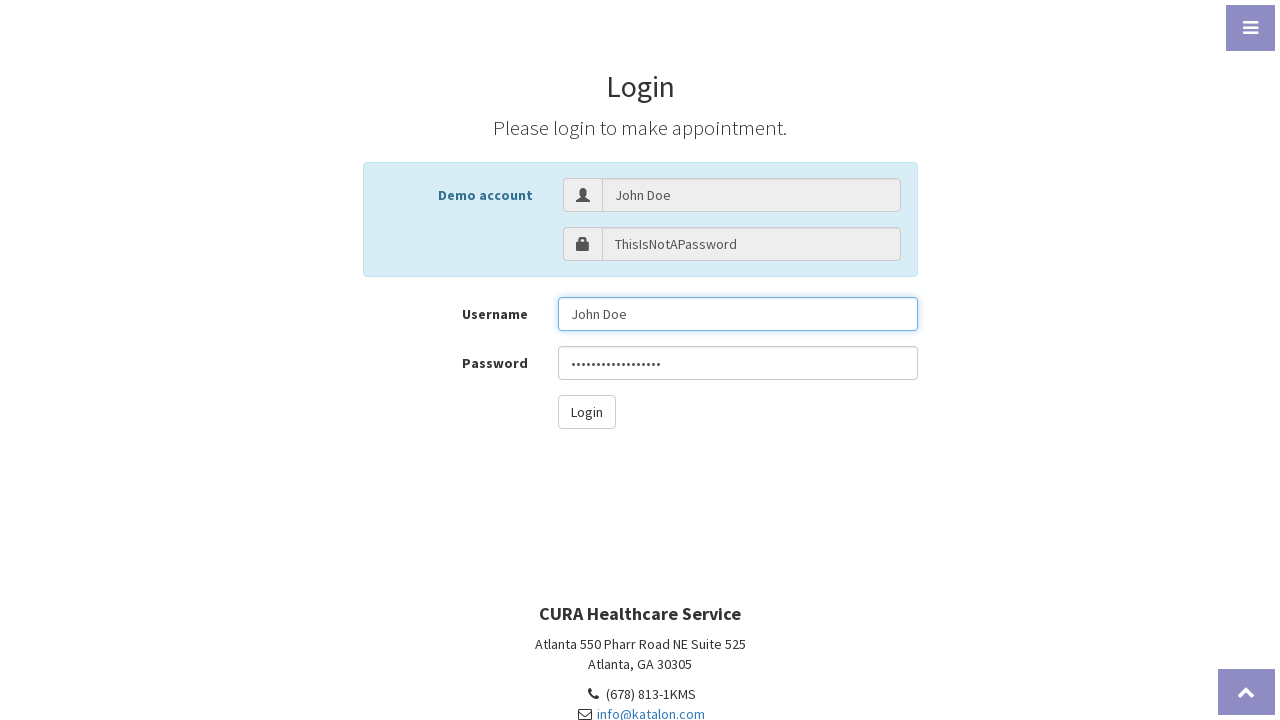

Clicked 'Login' button to authenticate at (586, 412) on button[id='btn-login']
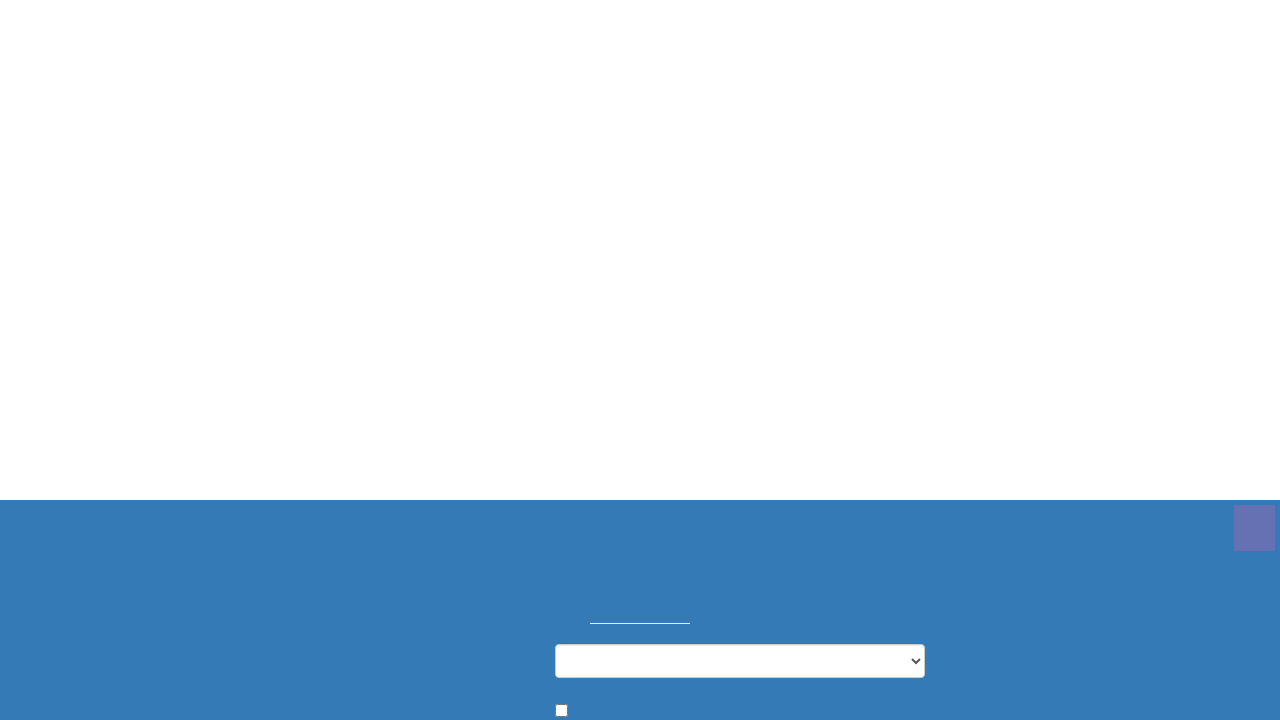

Selected 'Hongkong CURA Healthcare Center' from facility dropdown on select[id='combo_facility']
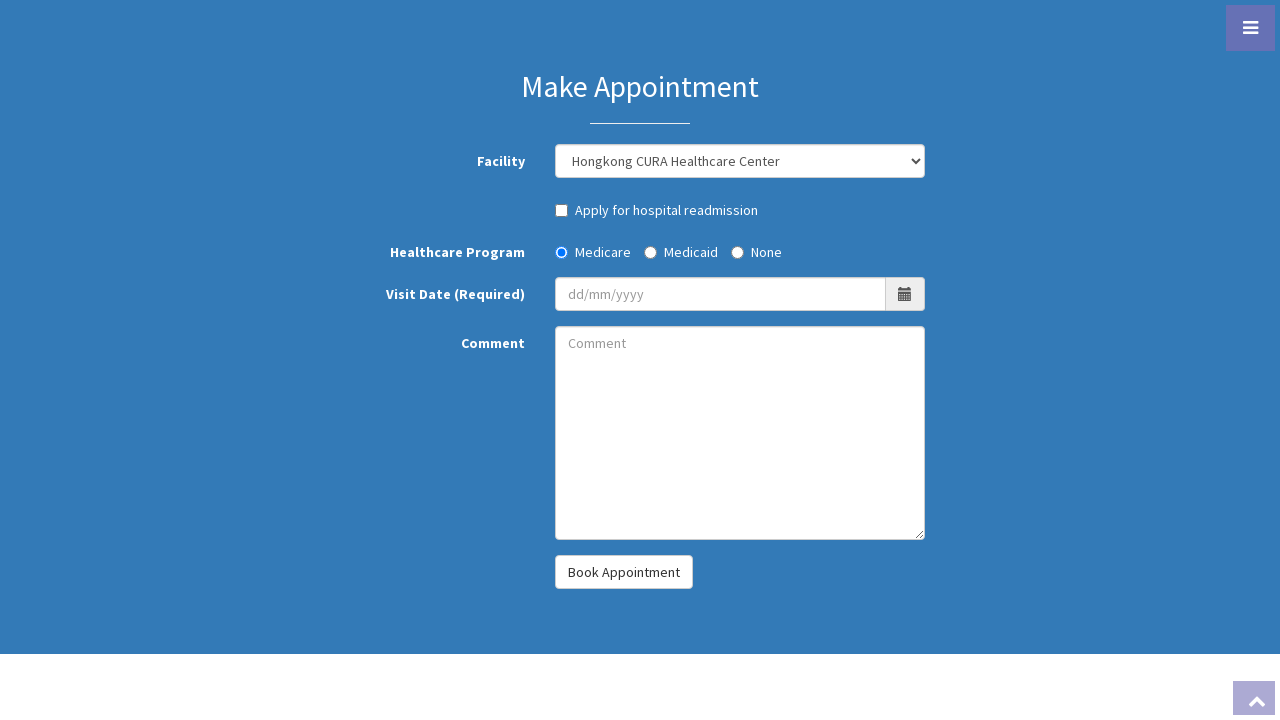

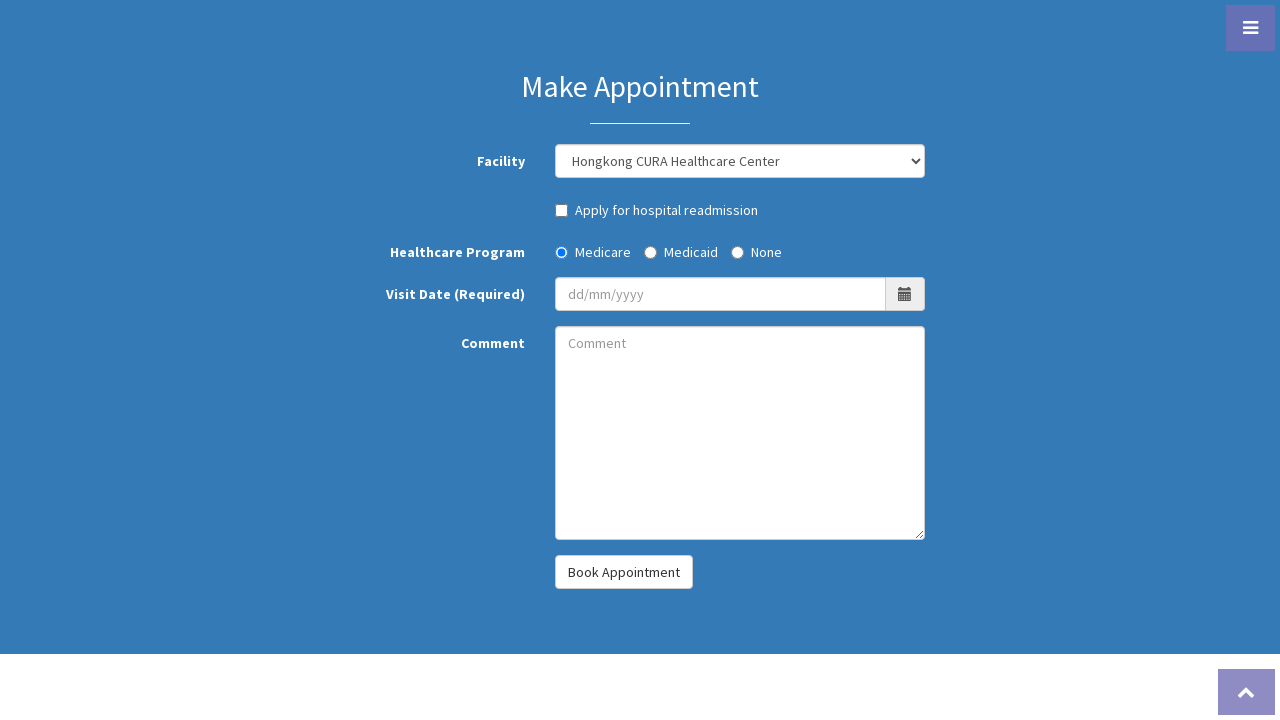